Tests the search functionality on Python.org by entering "pycon" in the search field and submitting the search, then verifies that results are found.

Starting URL: http://www.python.org

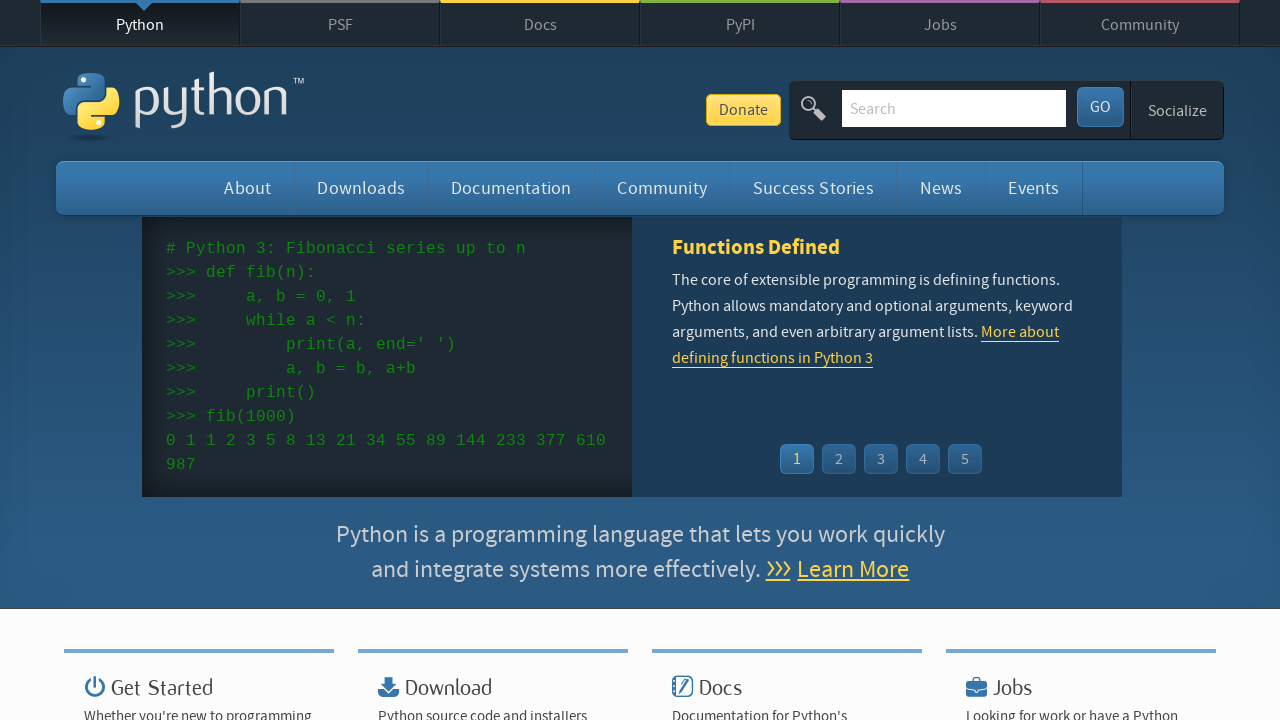

Verified 'Python' is in page title
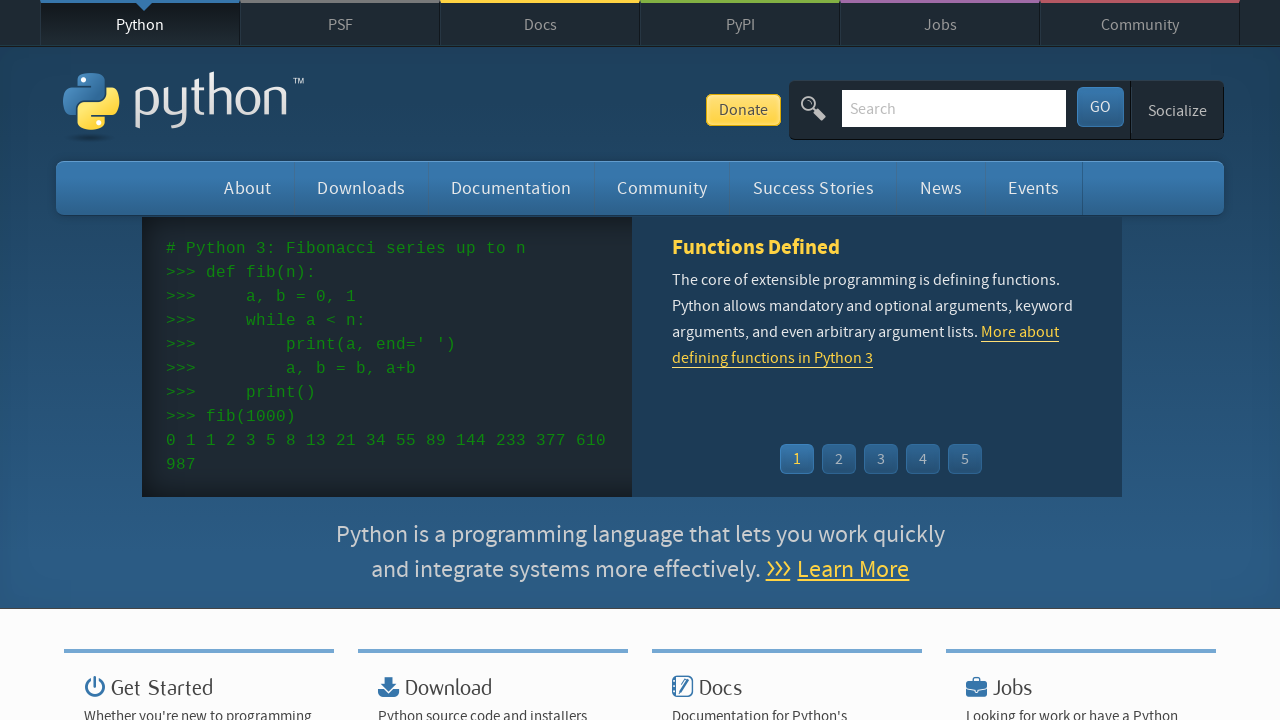

Found and cleared search box on input[name='q']
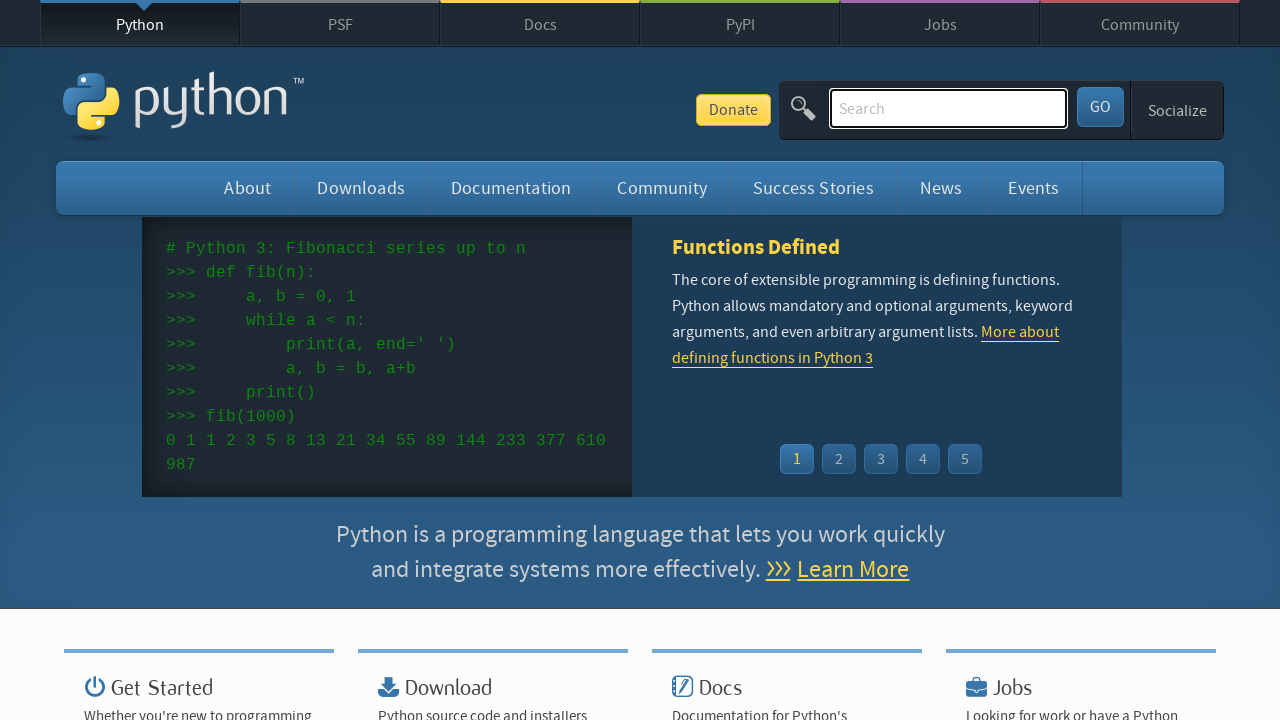

Entered 'pycon' in search field on input[name='q']
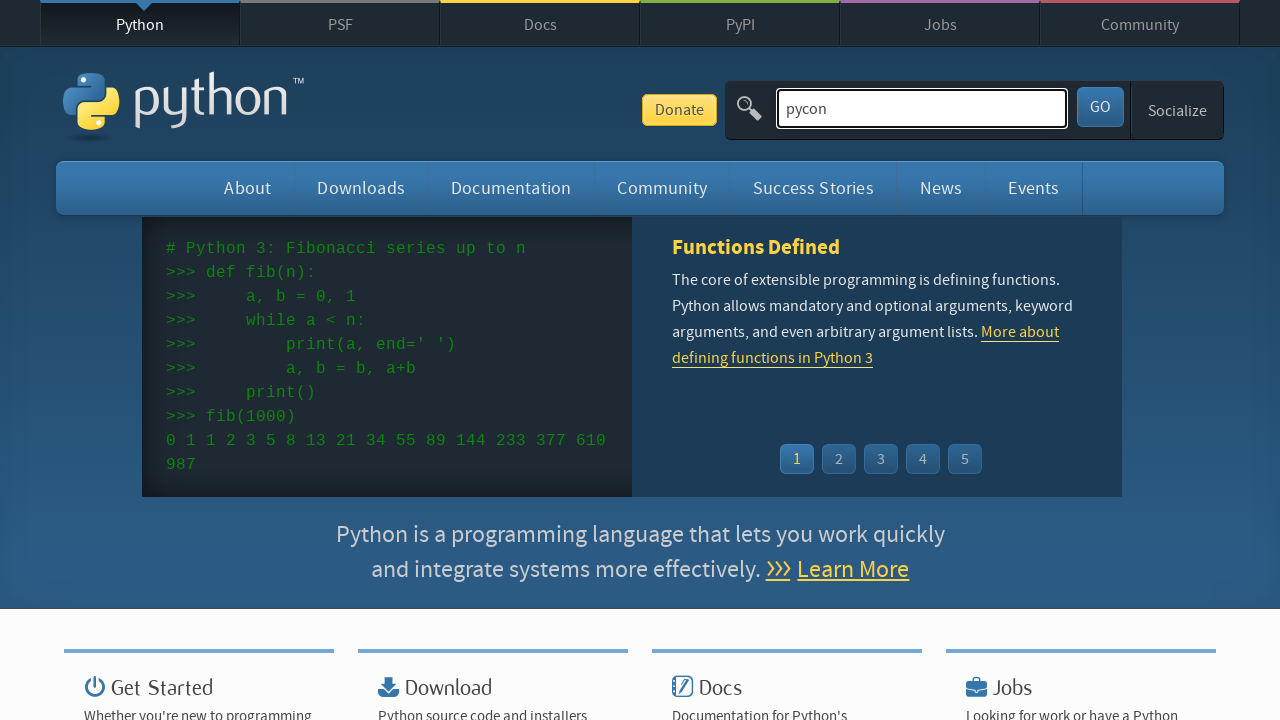

Pressed Enter to submit search on input[name='q']
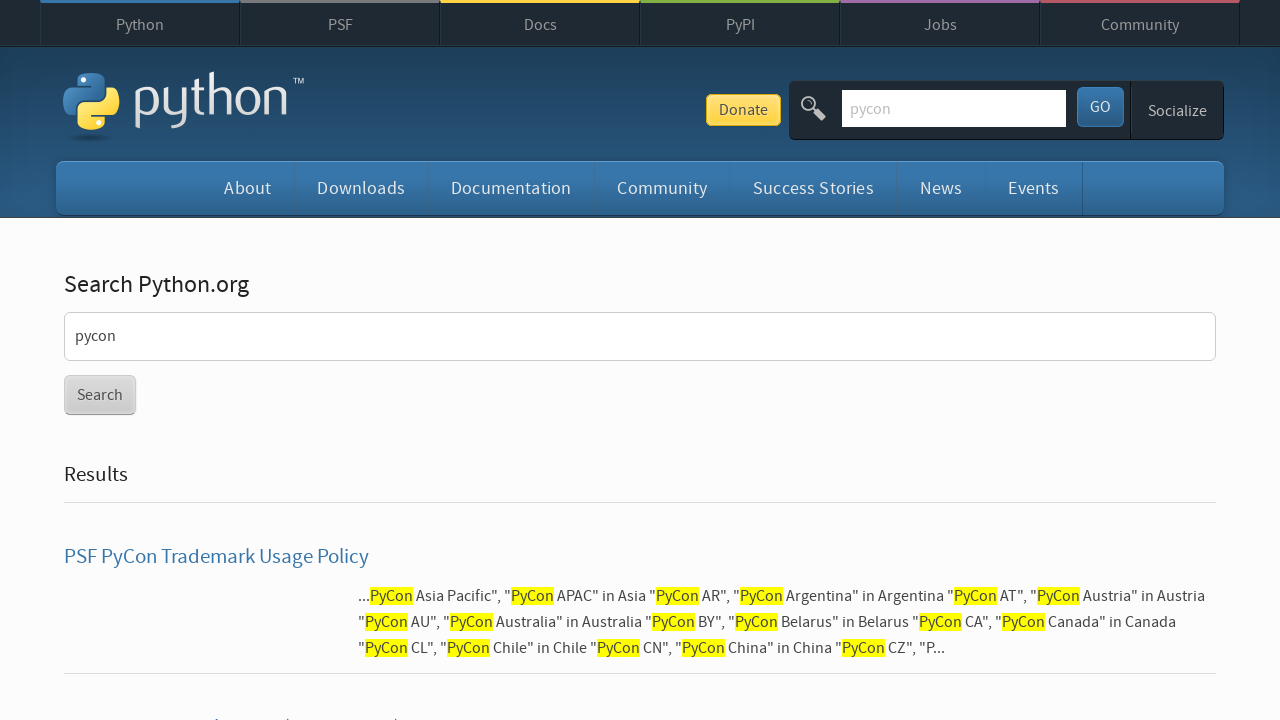

Waited for search results to load (networkidle)
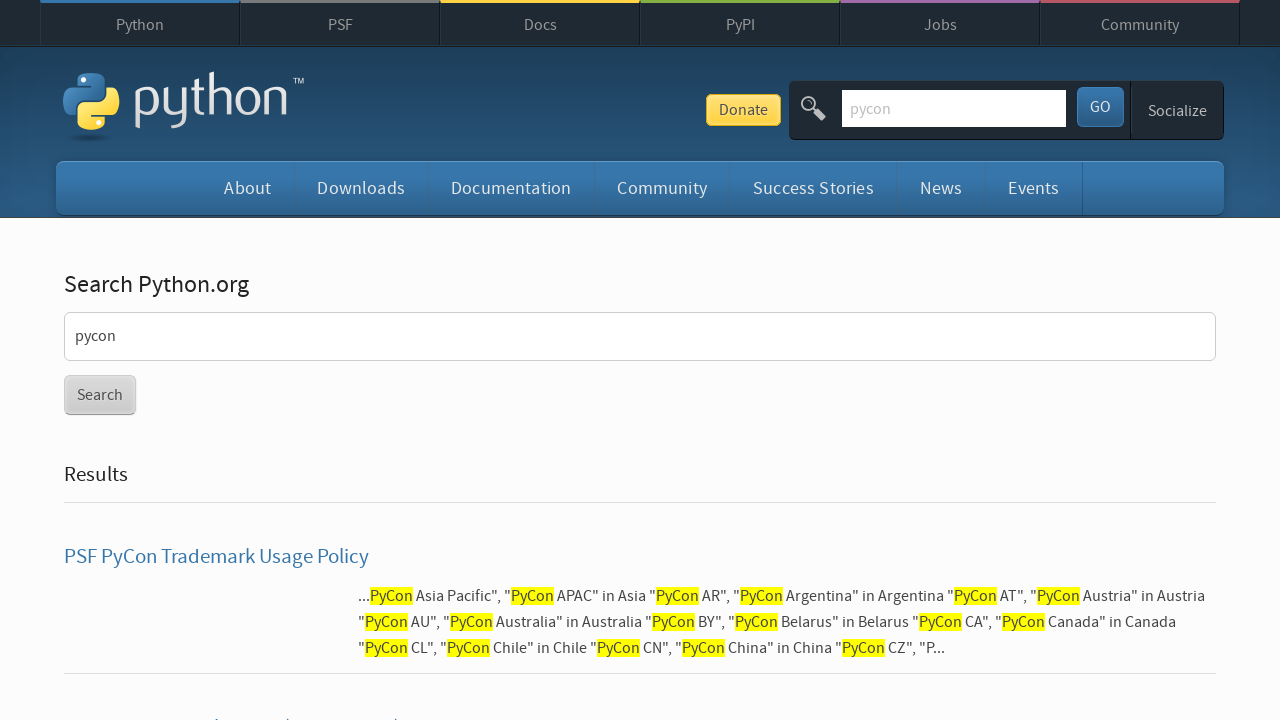

Verified that search results were found (no 'No results found' message)
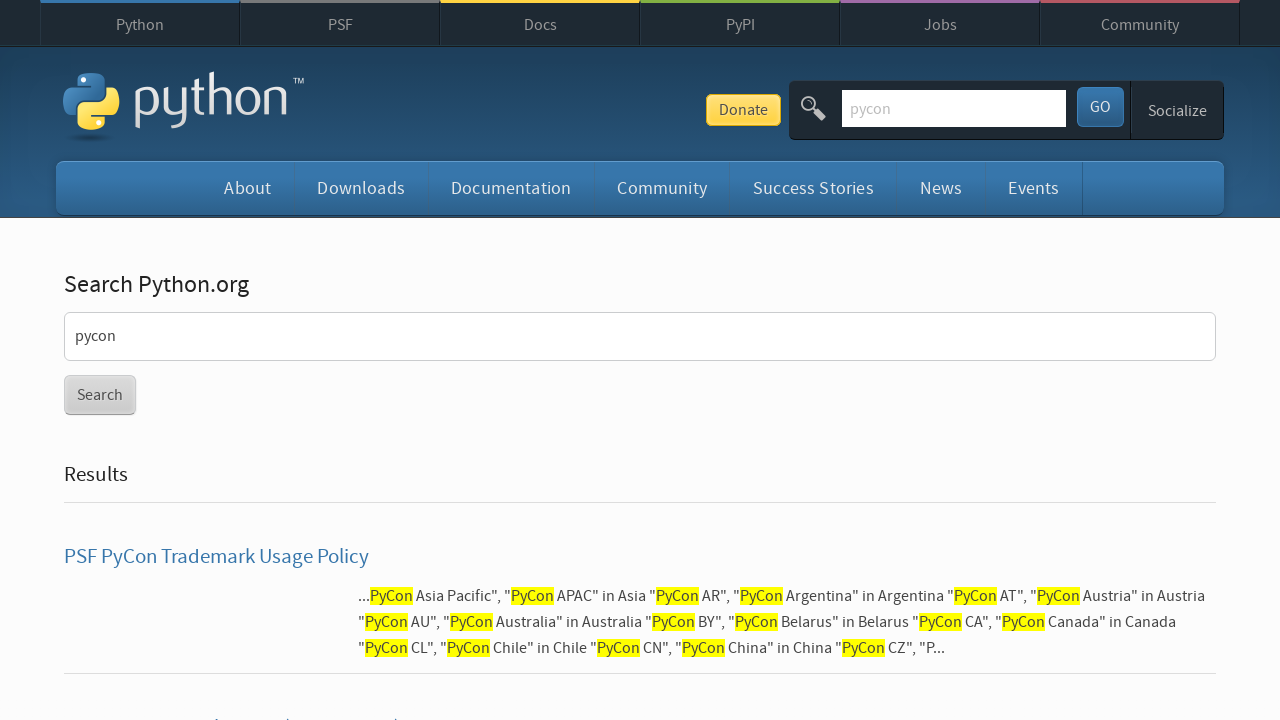

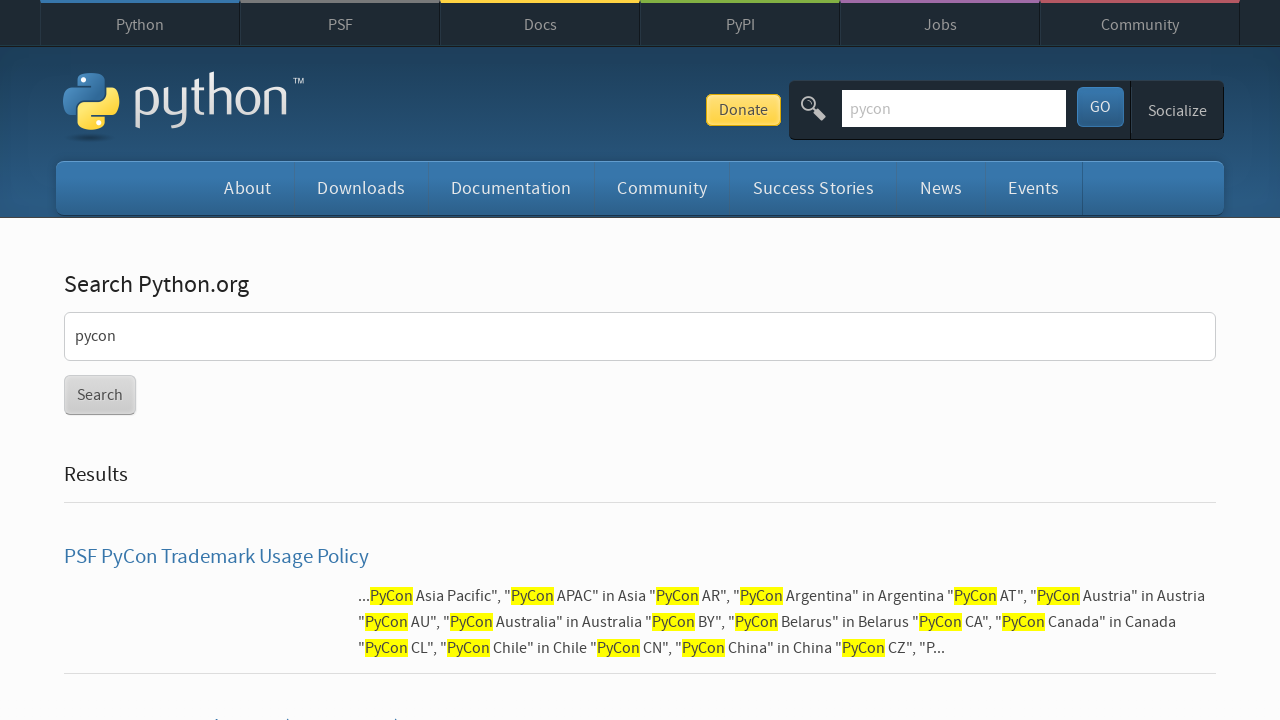